Tests year dropdown selection on a registration form by selecting a specific year from the dropdown

Starting URL: http://demo.automationtesting.in/Register.html

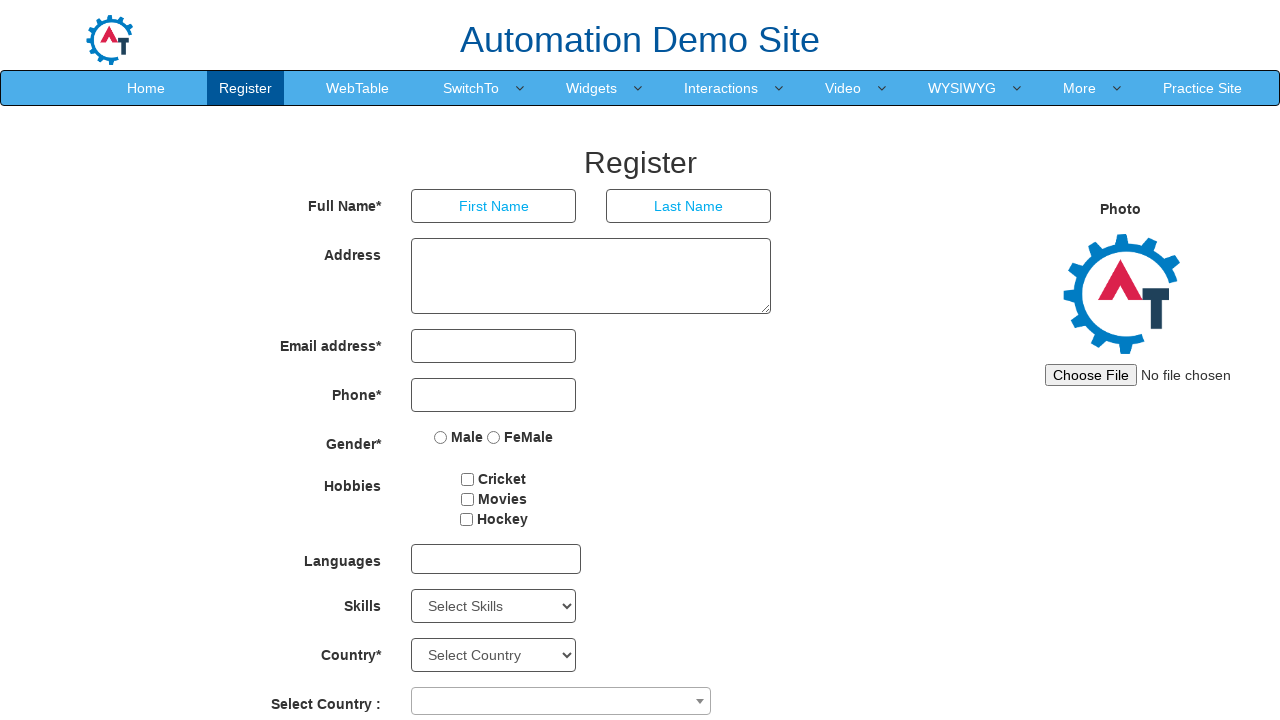

Located year dropdown element with ng-model='yearbox'
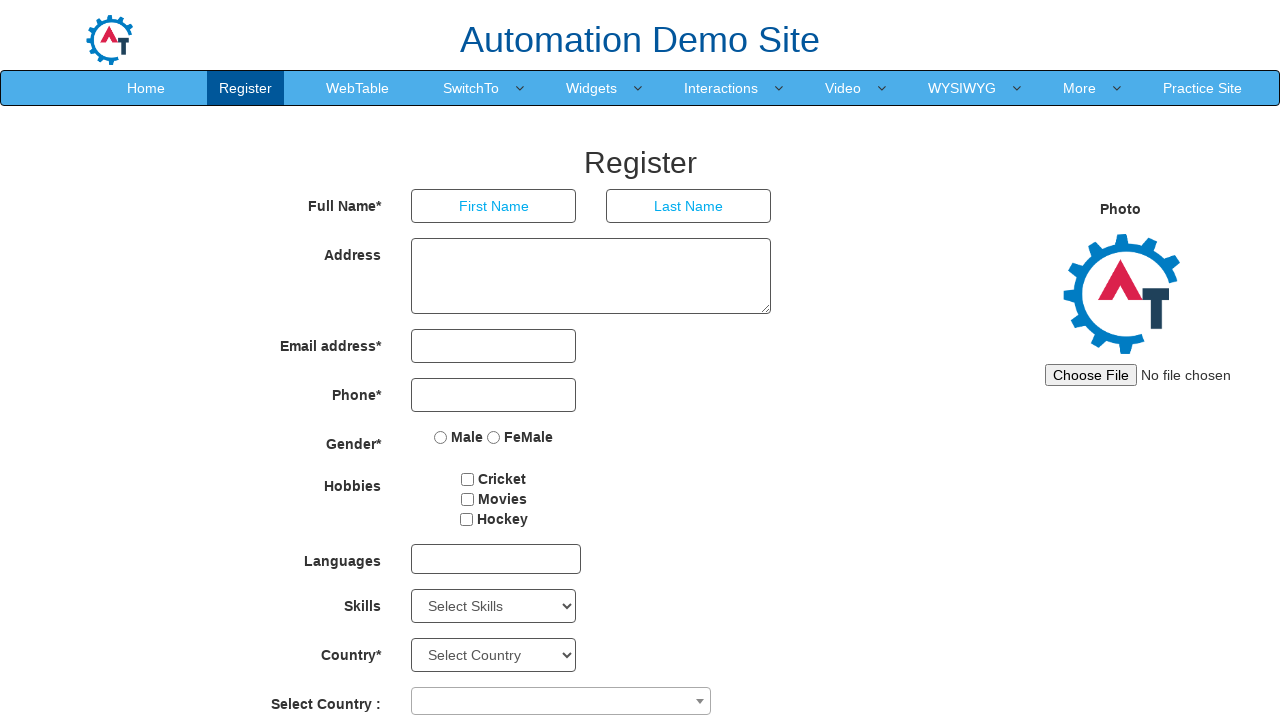

Selected year 2015 from the dropdown on select[ng-model='yearbox']
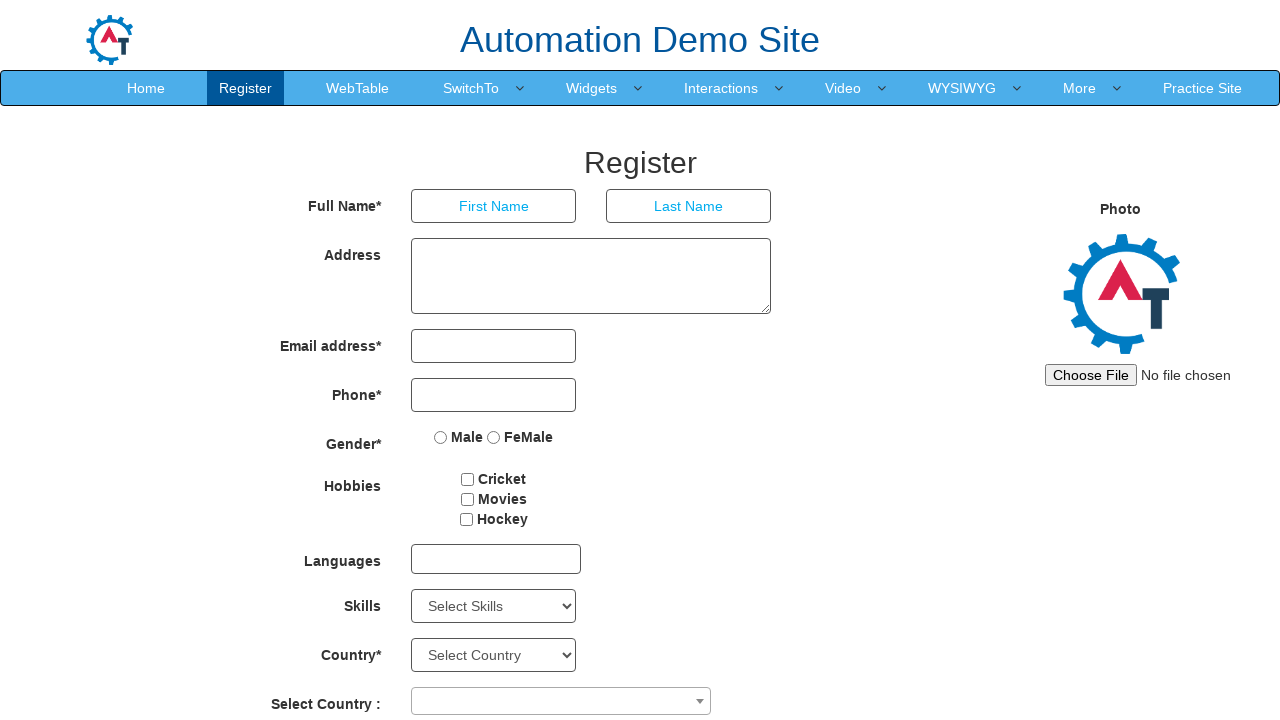

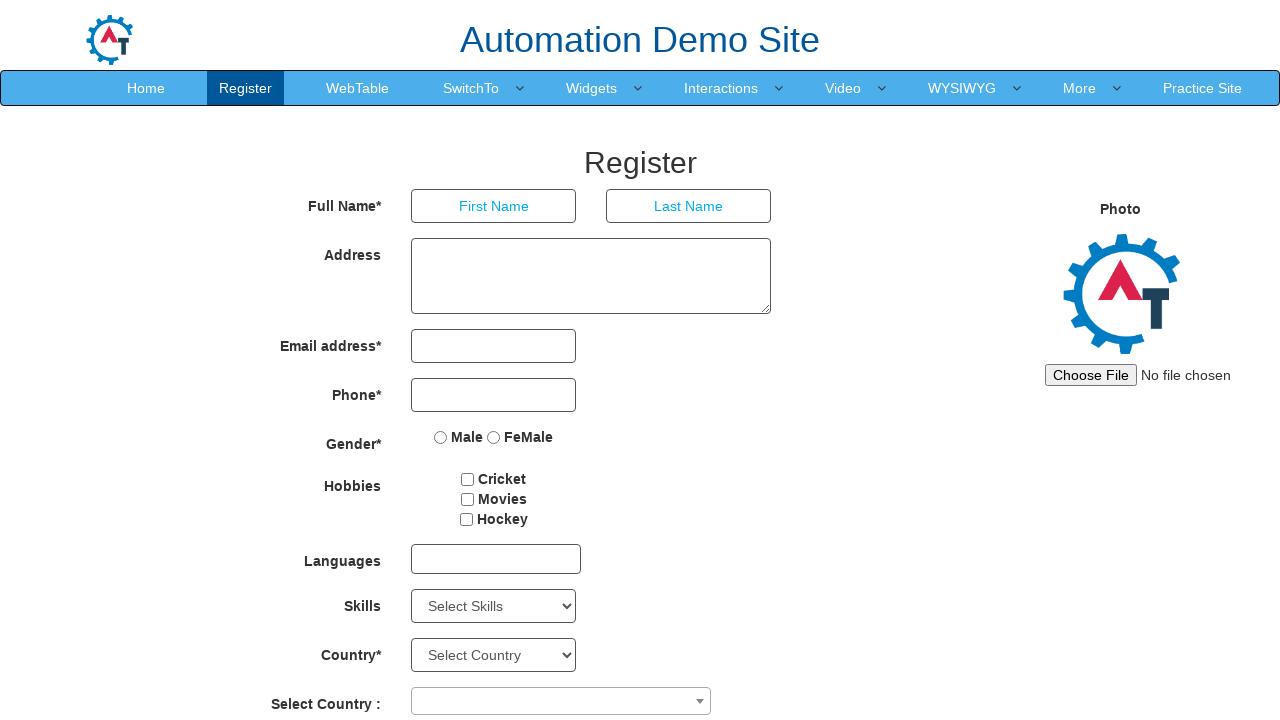